Tests JavaScript prompt dialog by clicking prompt button, entering text, and accepting the dialog

Starting URL: https://automationfc.github.io/basic-form/index.html

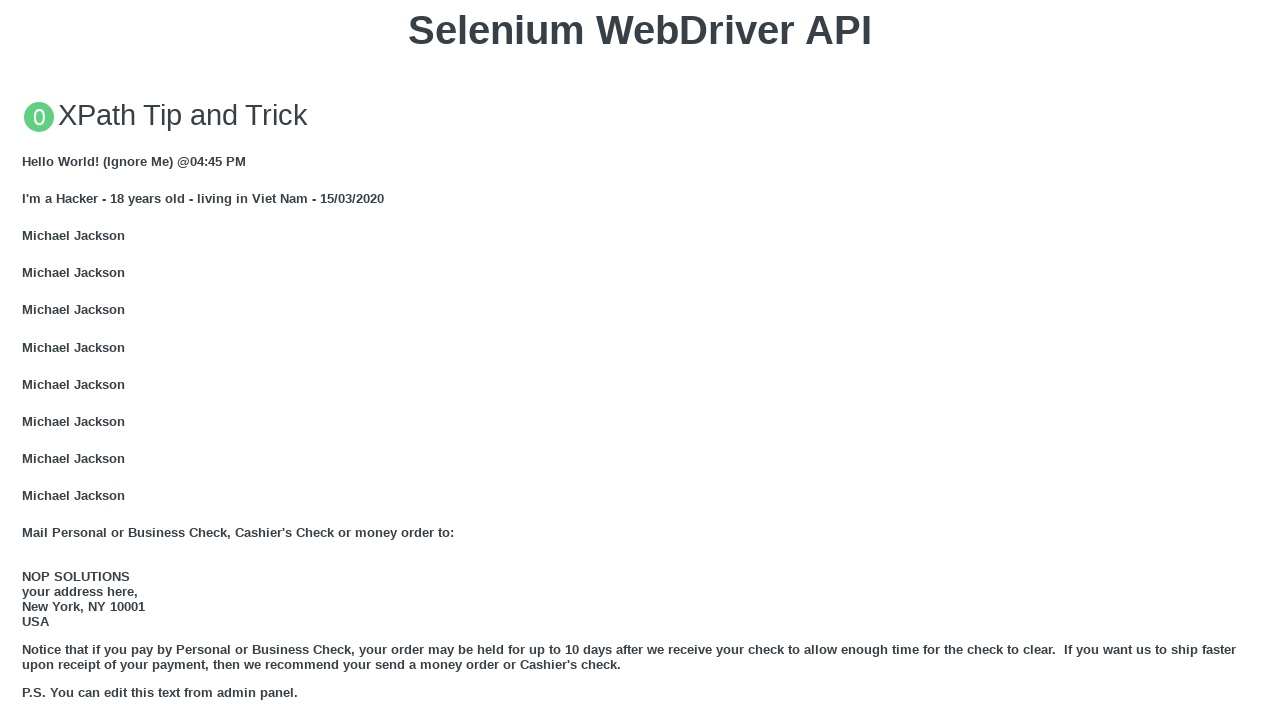

Set up dialog handler to accept prompt with text 'minhlh'
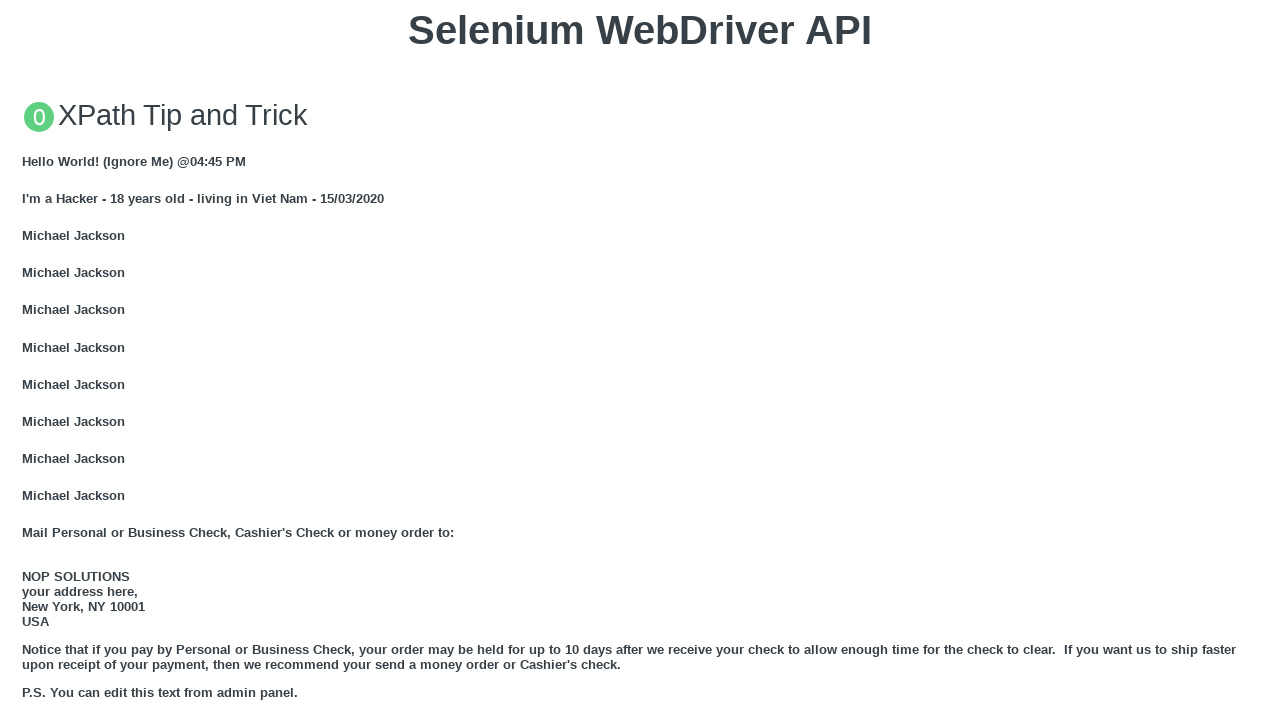

Clicked 'Click for JS Prompt' button to trigger JavaScript prompt dialog at (640, 360) on xpath=//button[contains(text(),'Click for JS Prompt')]
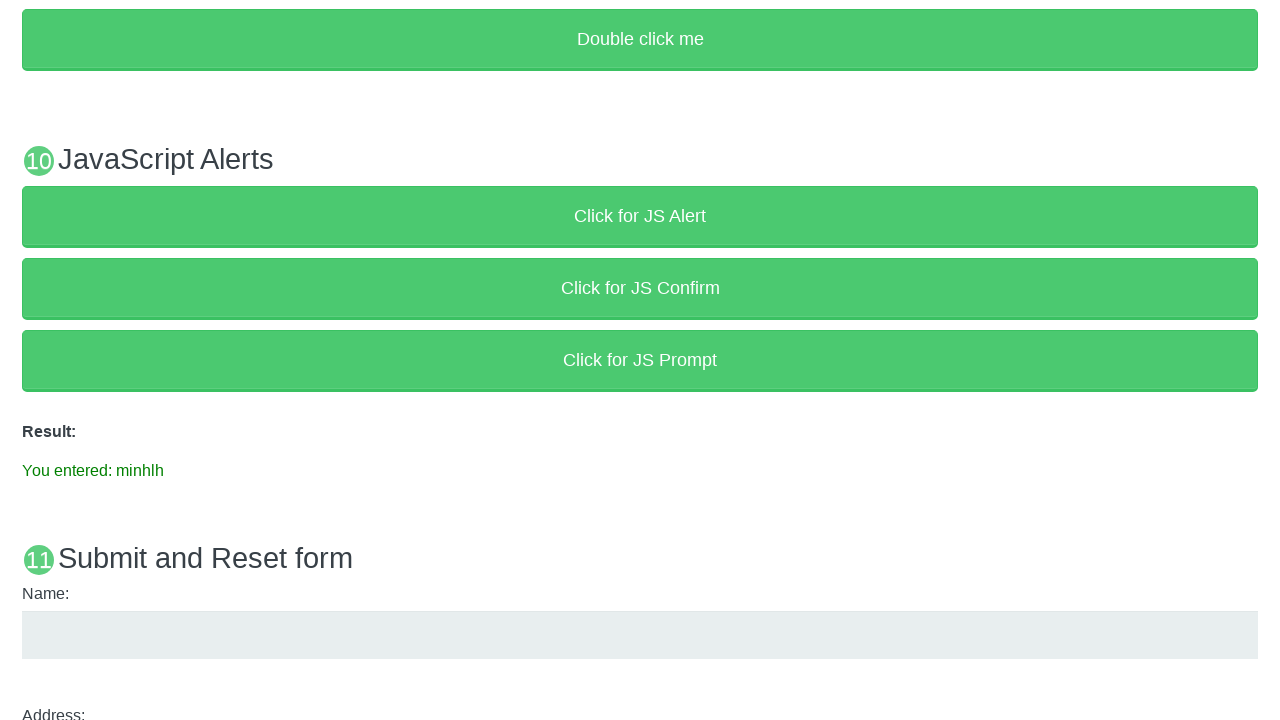

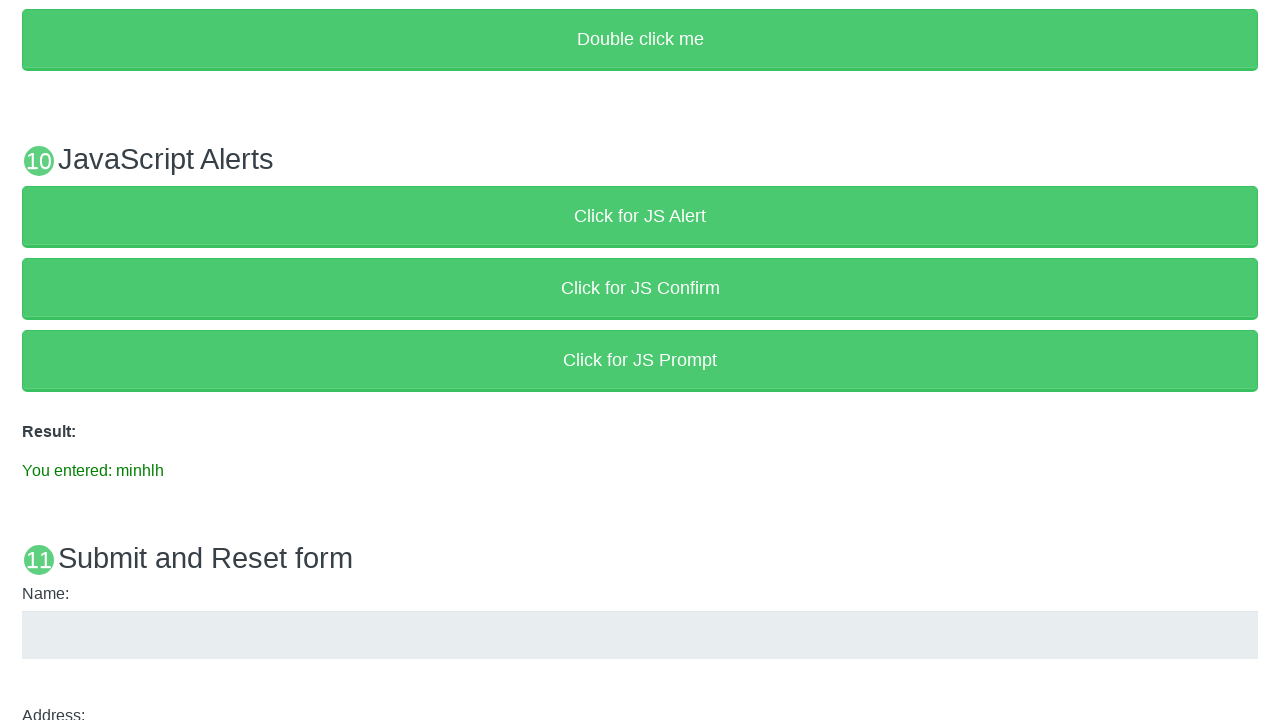